Demonstrates JavaScript executor functionality on a demo form by setting a first name value using async script execution and displaying an alert.

Starting URL: https://demoqa.com/automation-practice-form

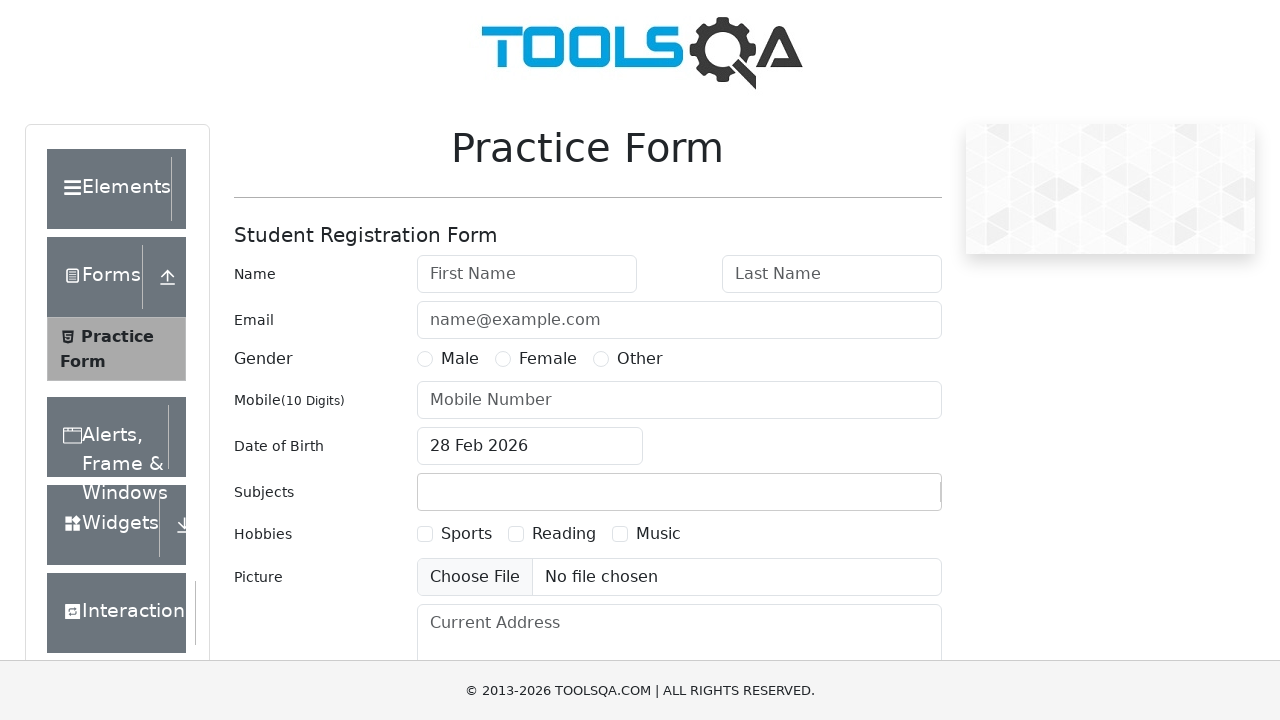

Waited for firstName input field to load on automation practice form
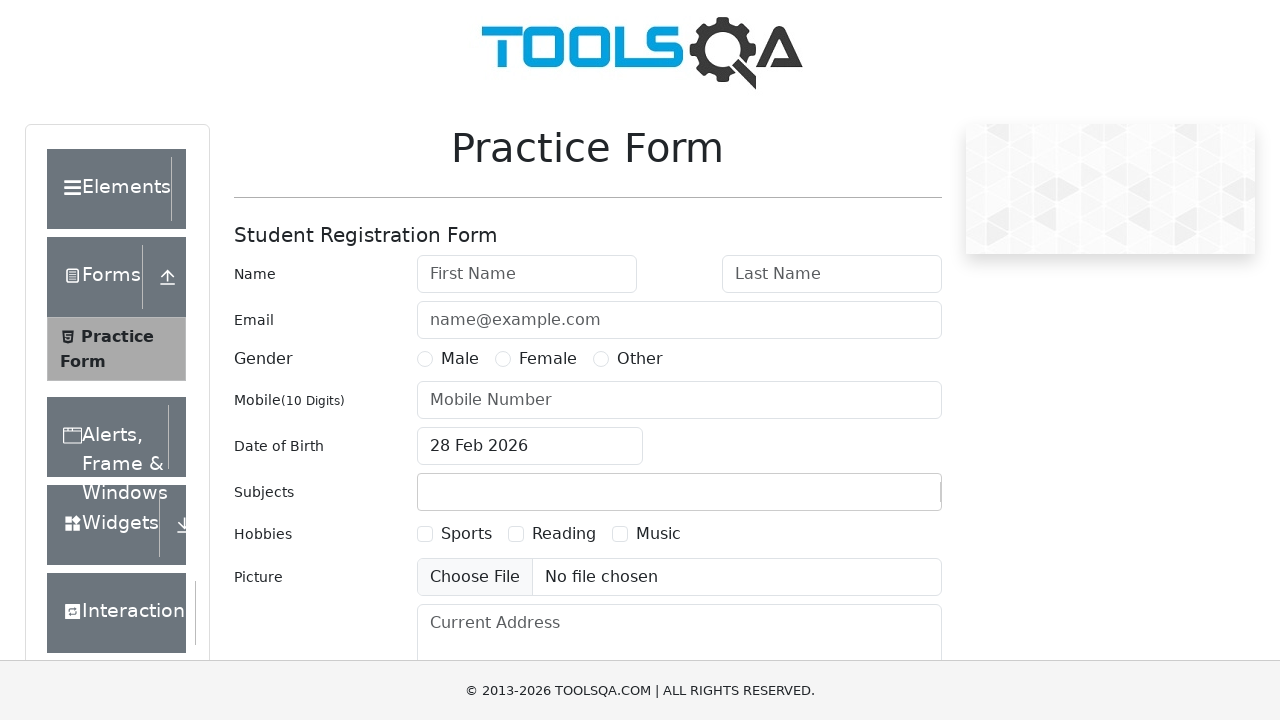

Set firstName field value to 'Busstop' using JavaScript executor
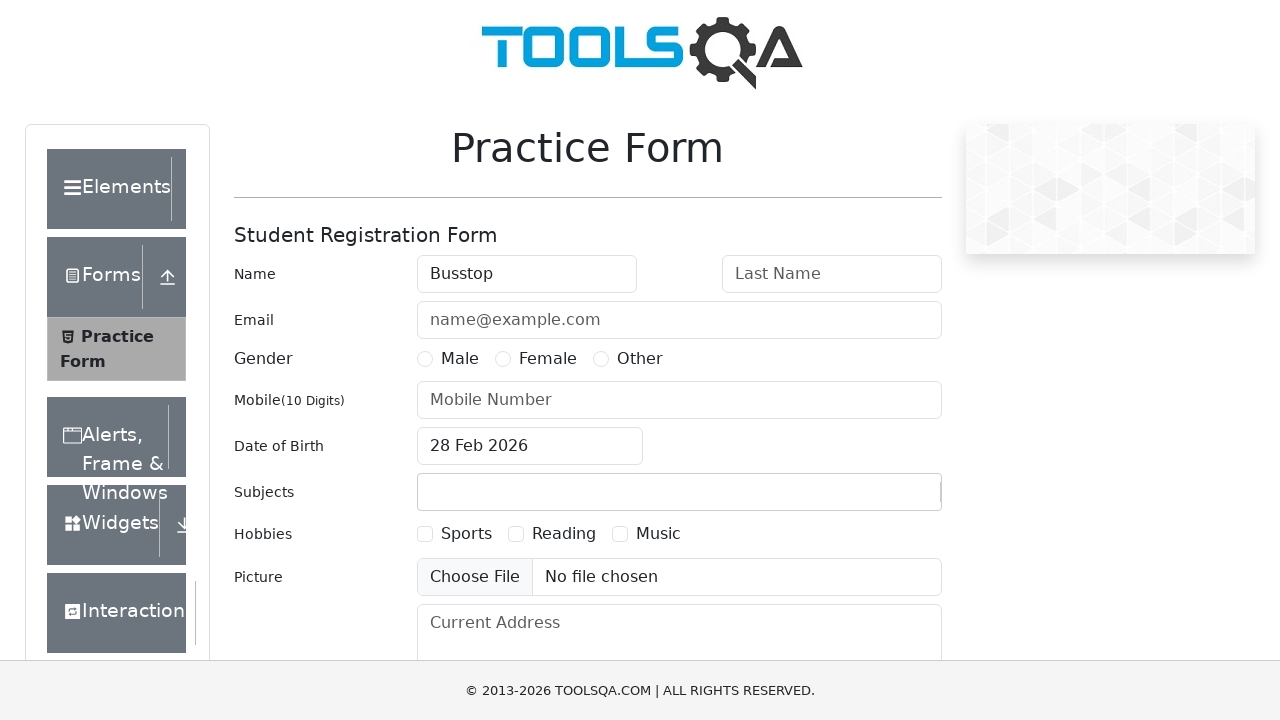

Displayed alert with message 'bhongir'
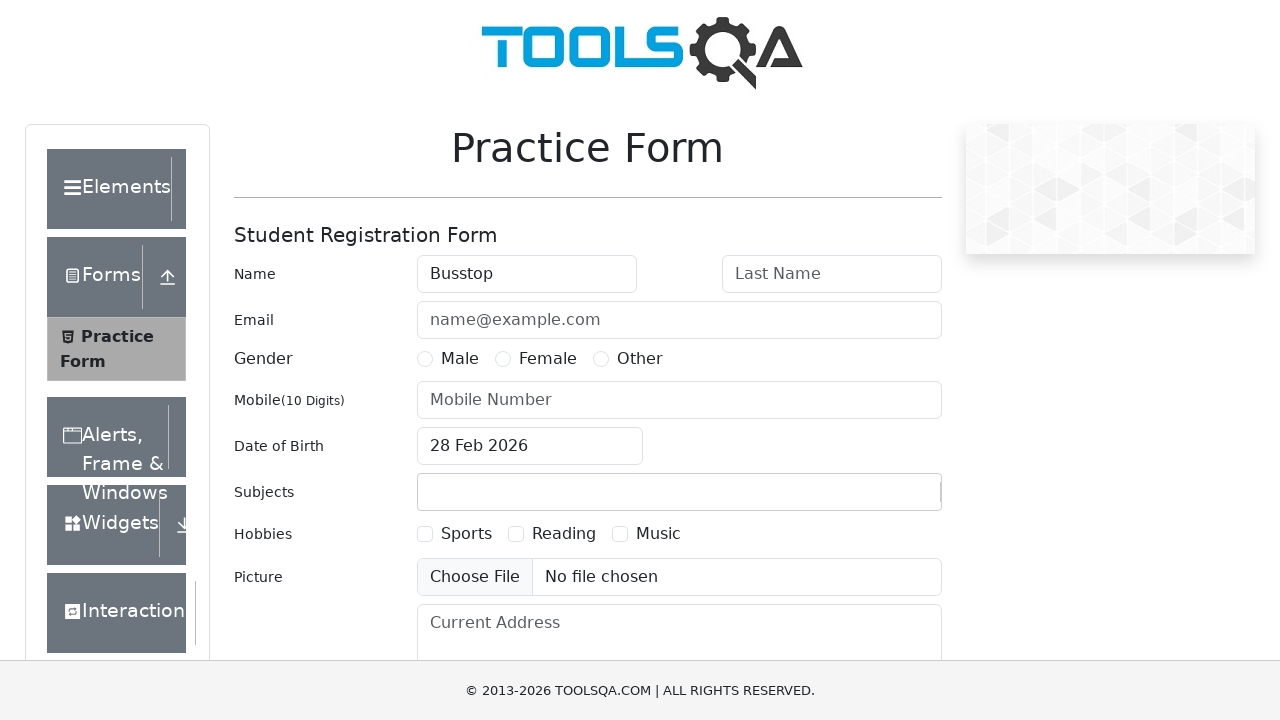

Accepted alert dialog
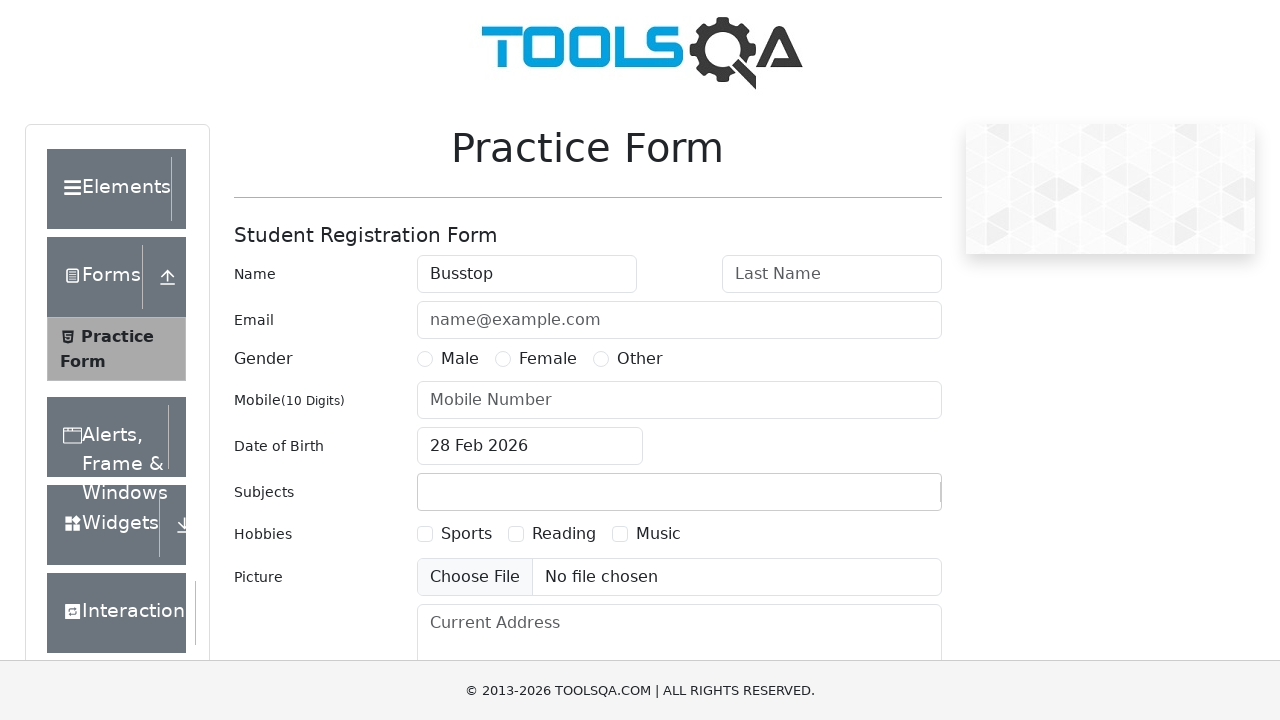

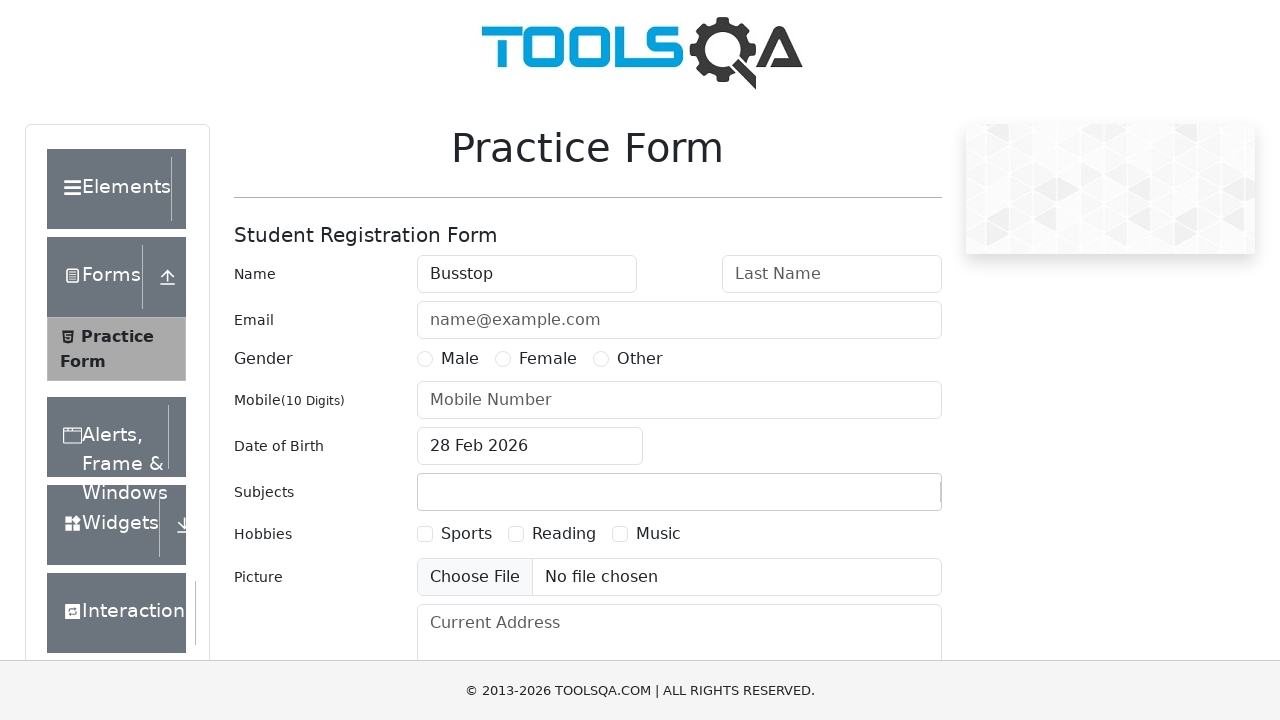